Tests a registration form by filling all required input fields with text and submitting the form, then verifies the success message is displayed

Starting URL: http://suninjuly.github.io/registration1.html

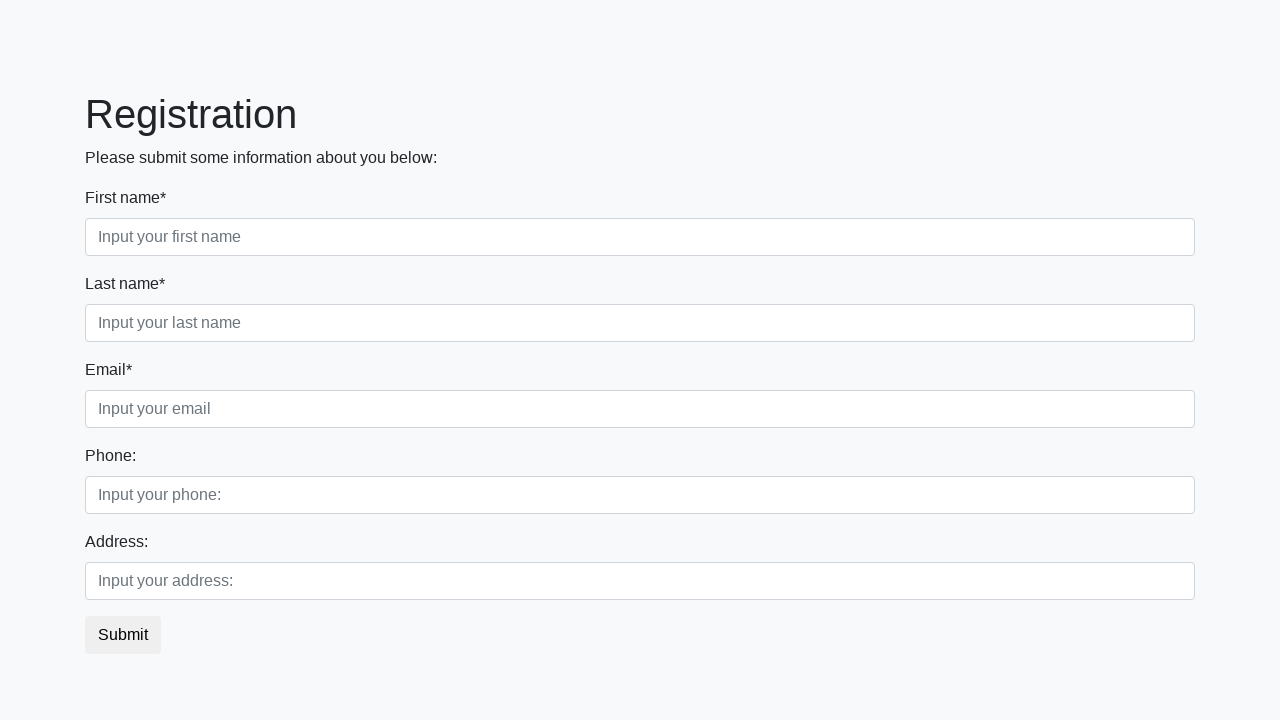

Filled a required input field with 'TestUser123' on input:required >> nth=0
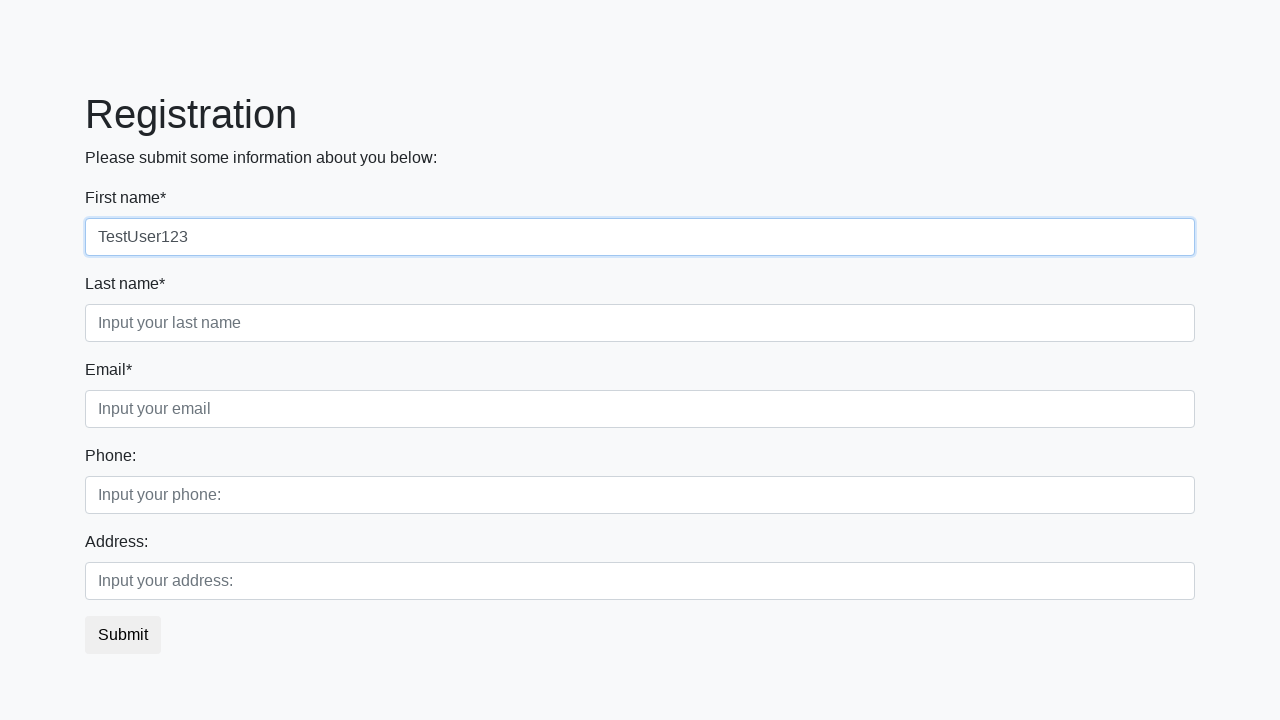

Filled a required input field with 'TestUser123' on input:required >> nth=1
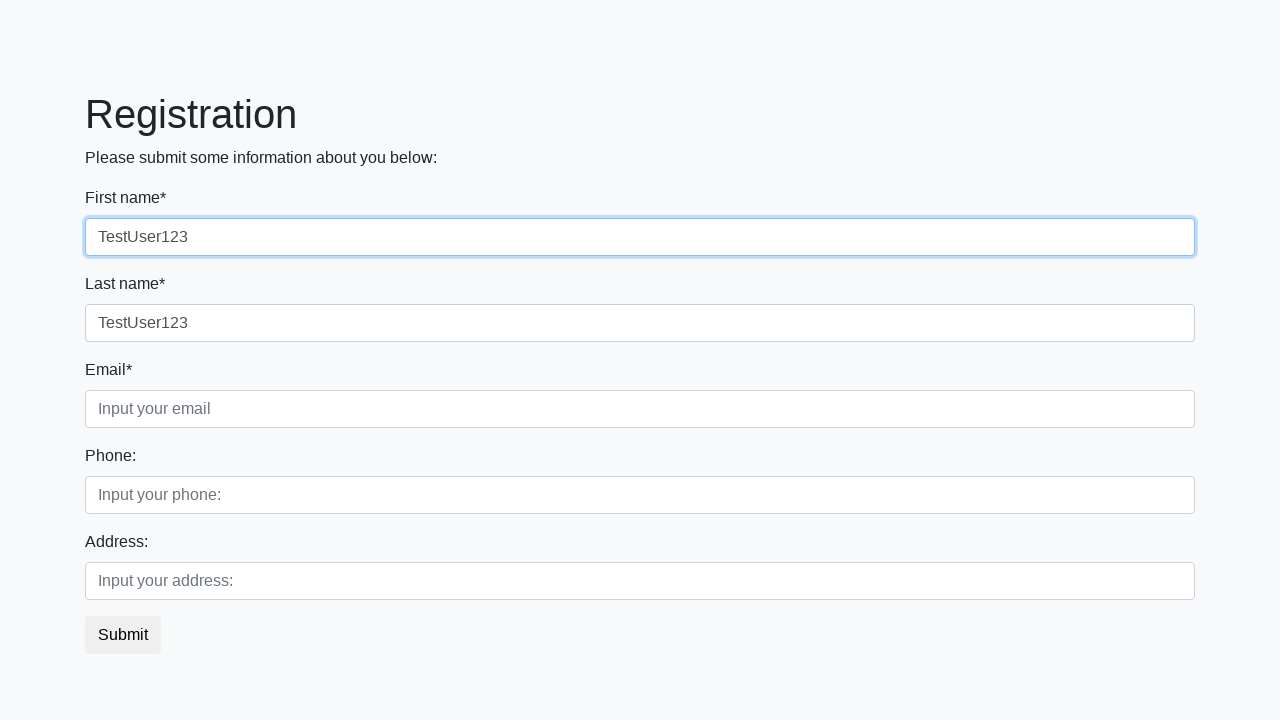

Filled a required input field with 'TestUser123' on input:required >> nth=2
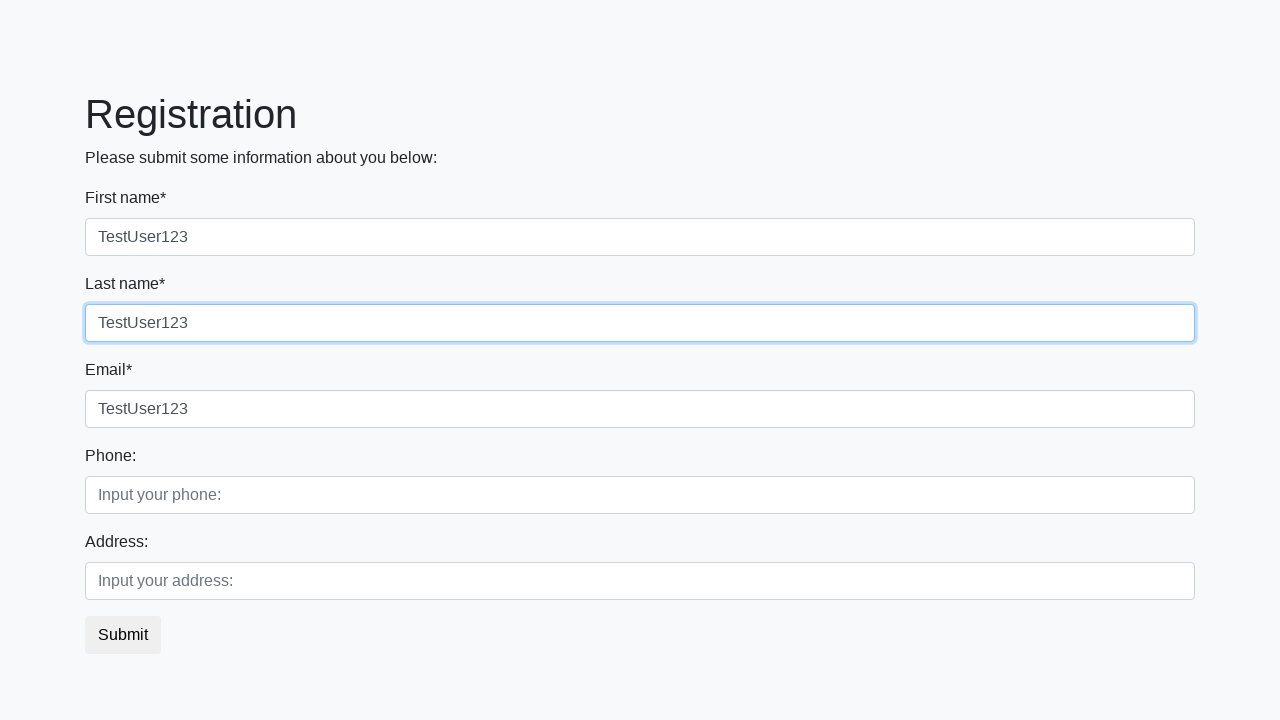

Clicked the submit button at (123, 635) on button.btn
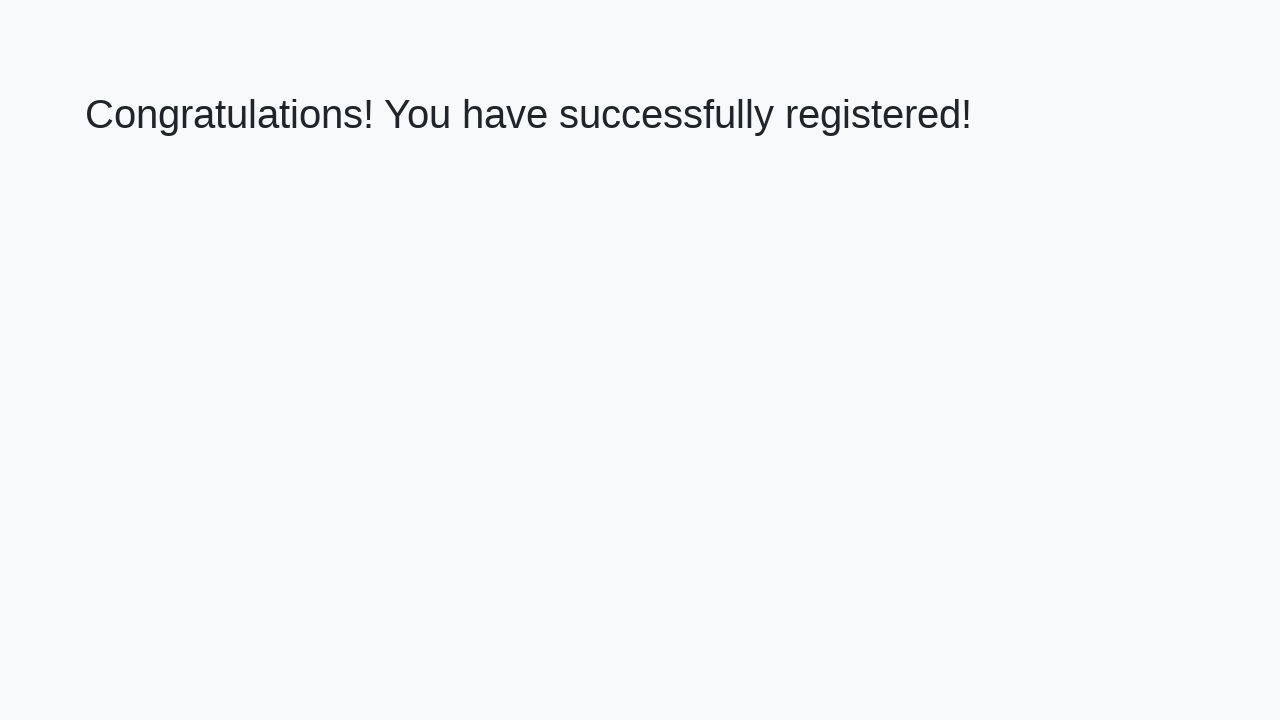

Success message heading loaded
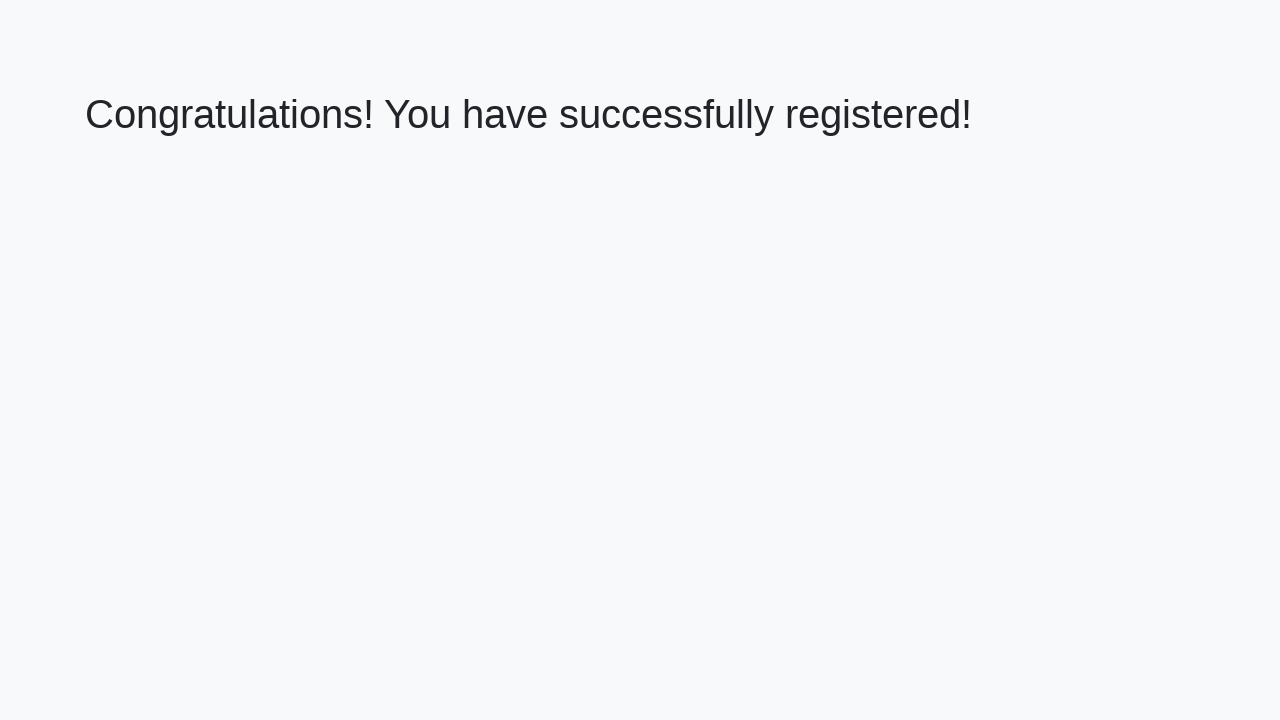

Retrieved success message text content
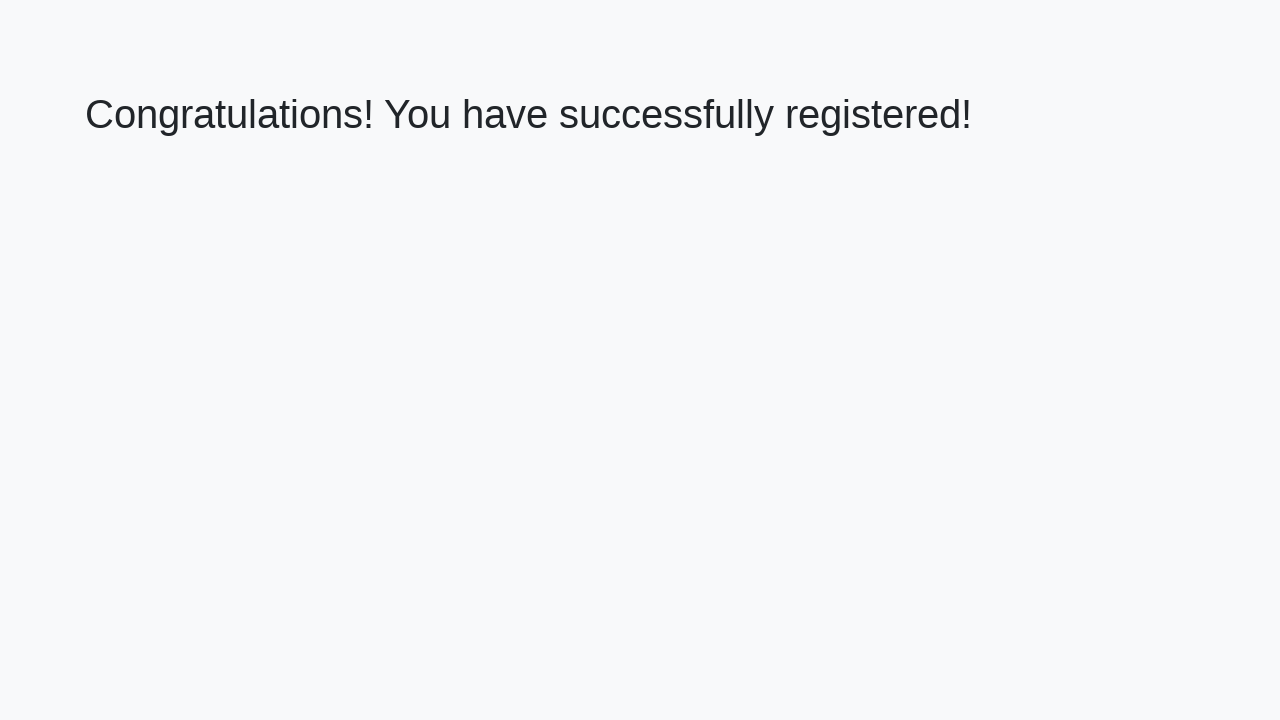

Verified success message displays correct registration confirmation text
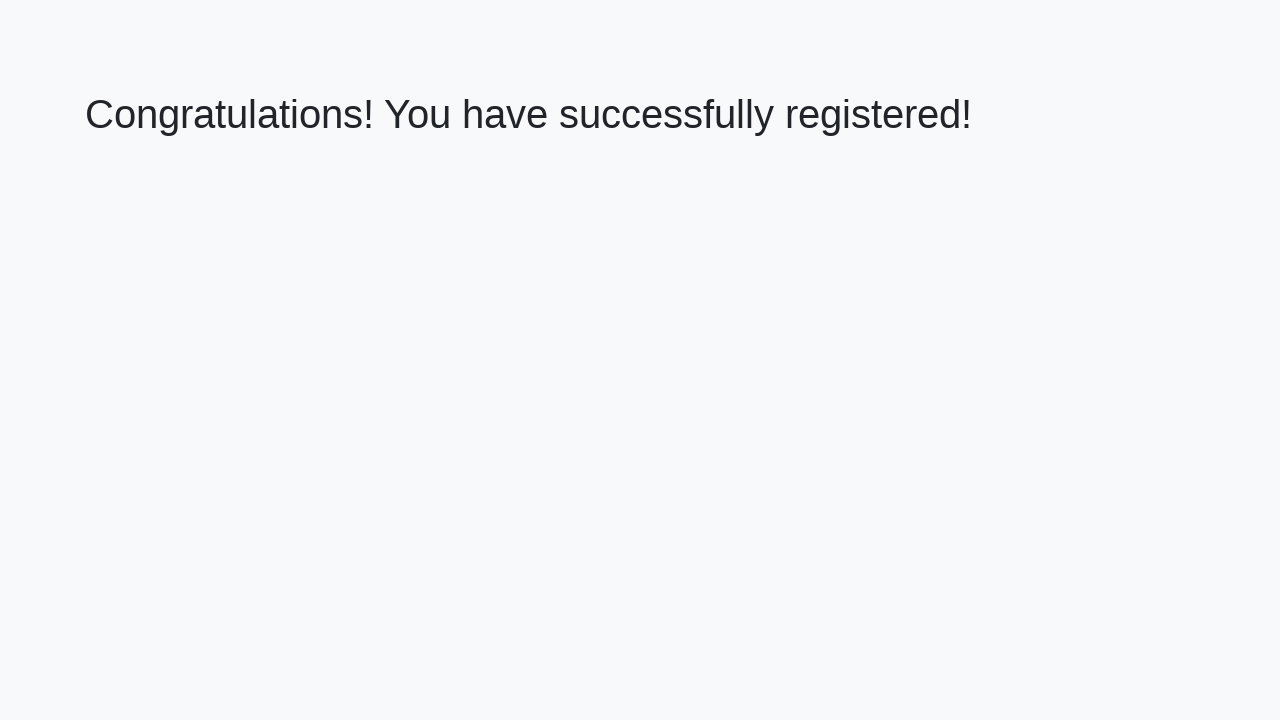

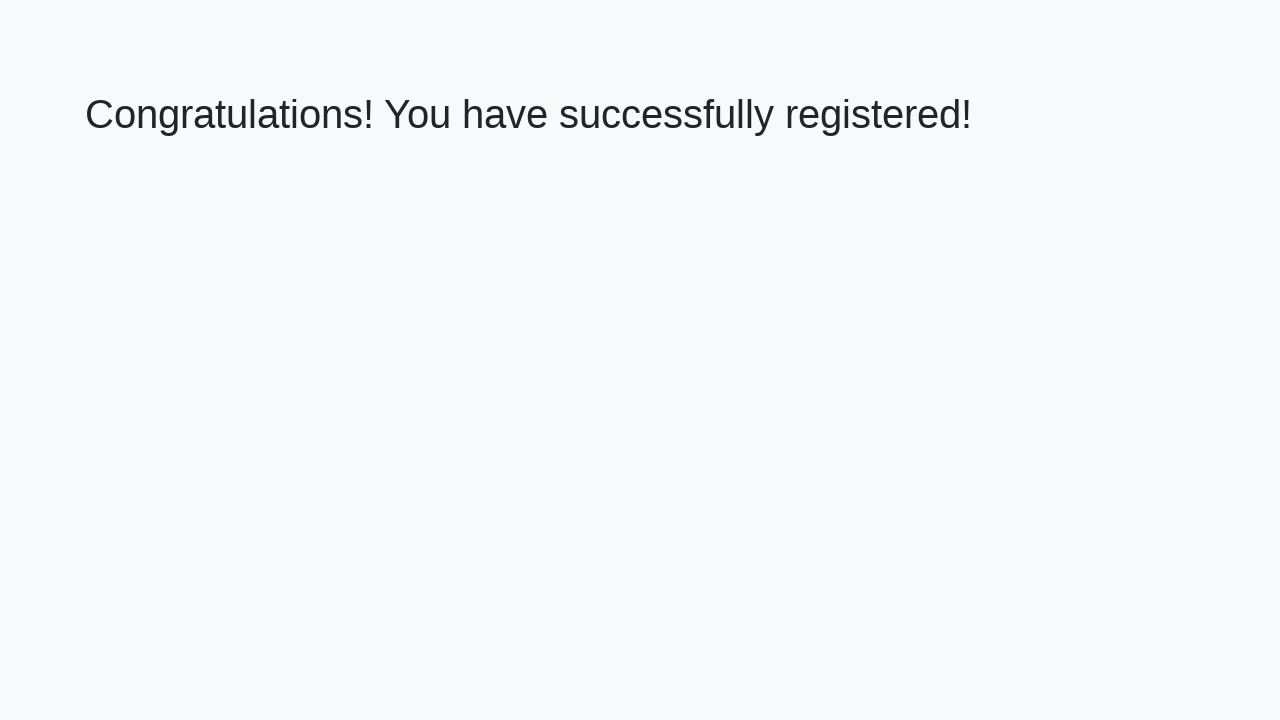